Tests form filling functionality on a registration page by entering a first name into the input field

Starting URL: https://awesomeqa.com/ui/index.php?route=account/register

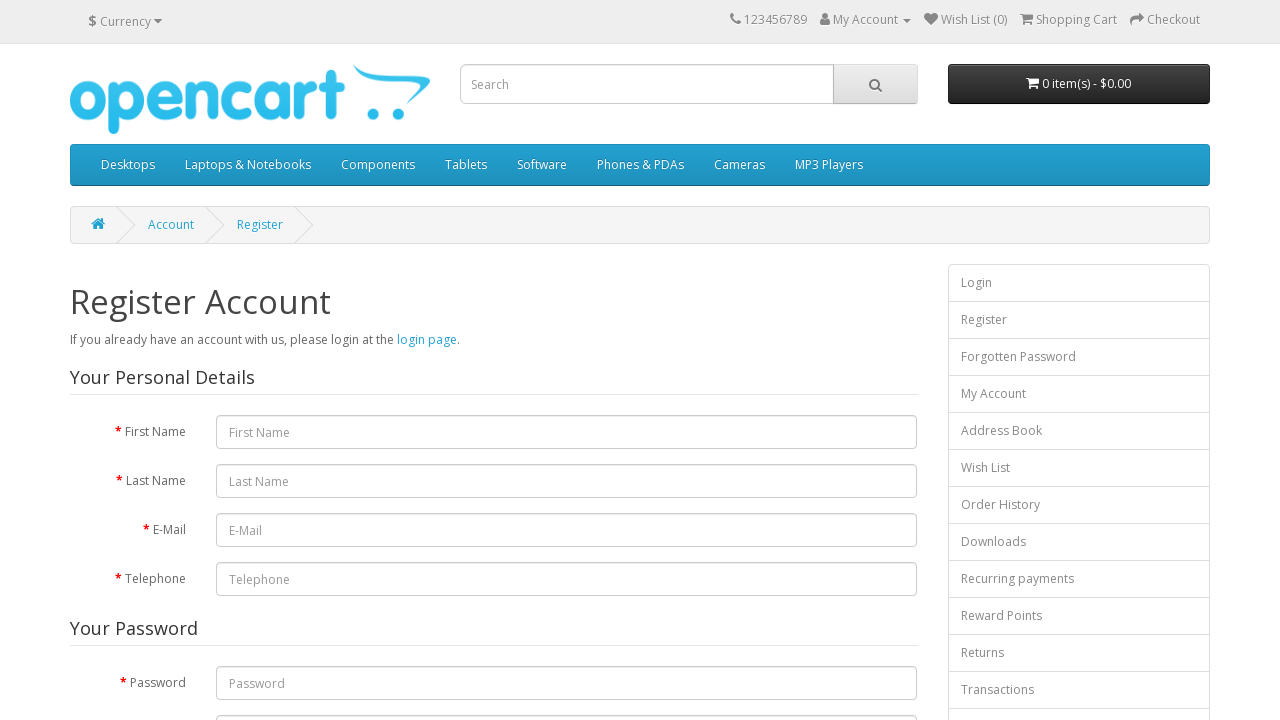

Filled first name input field with 'Helloo' on #input-firstname
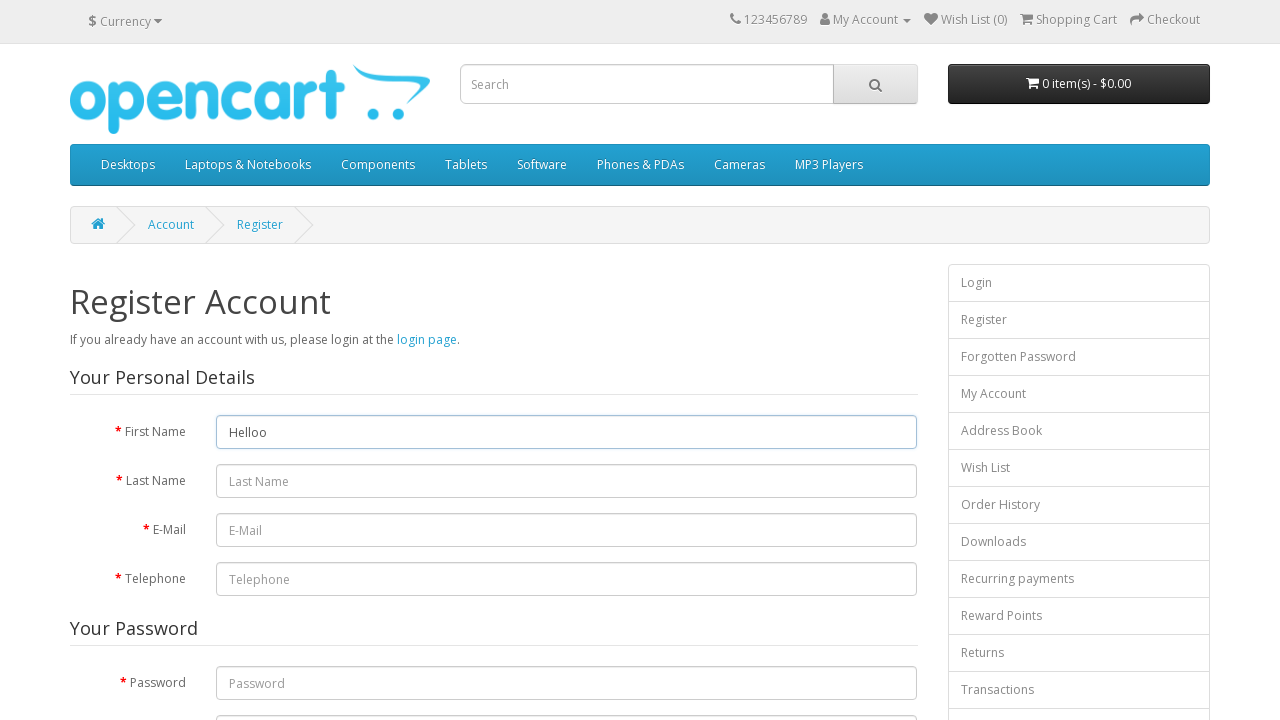

Waited 1000ms to observe the filled first name value
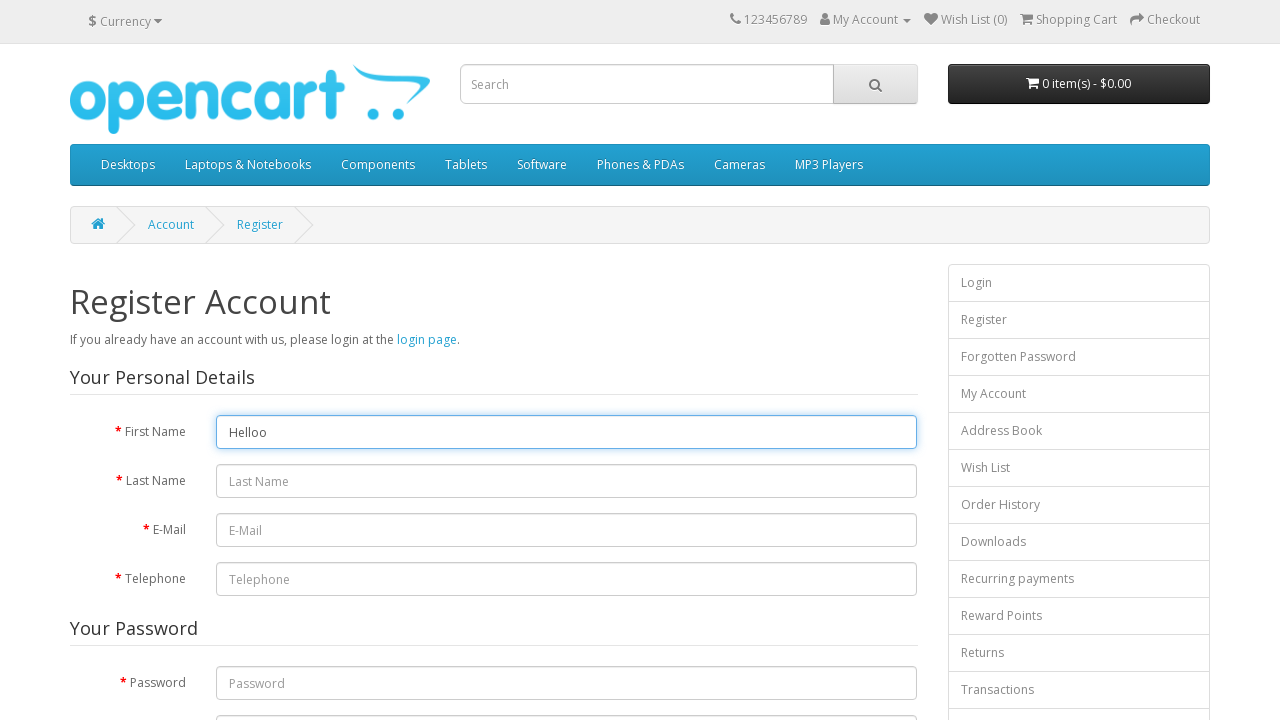

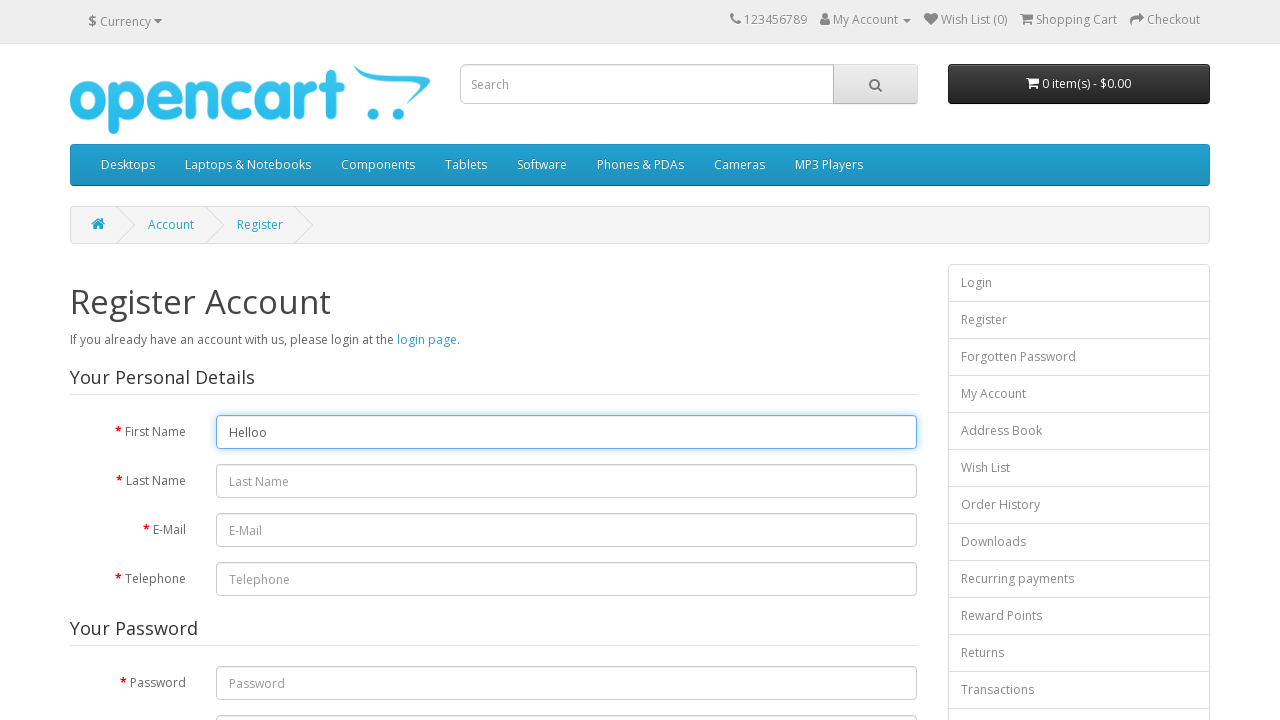